Tests pagination functionality by navigating through pages to find a specific vegetable item

Starting URL: https://rahulshettyacademy.com/seleniumPractise/#/

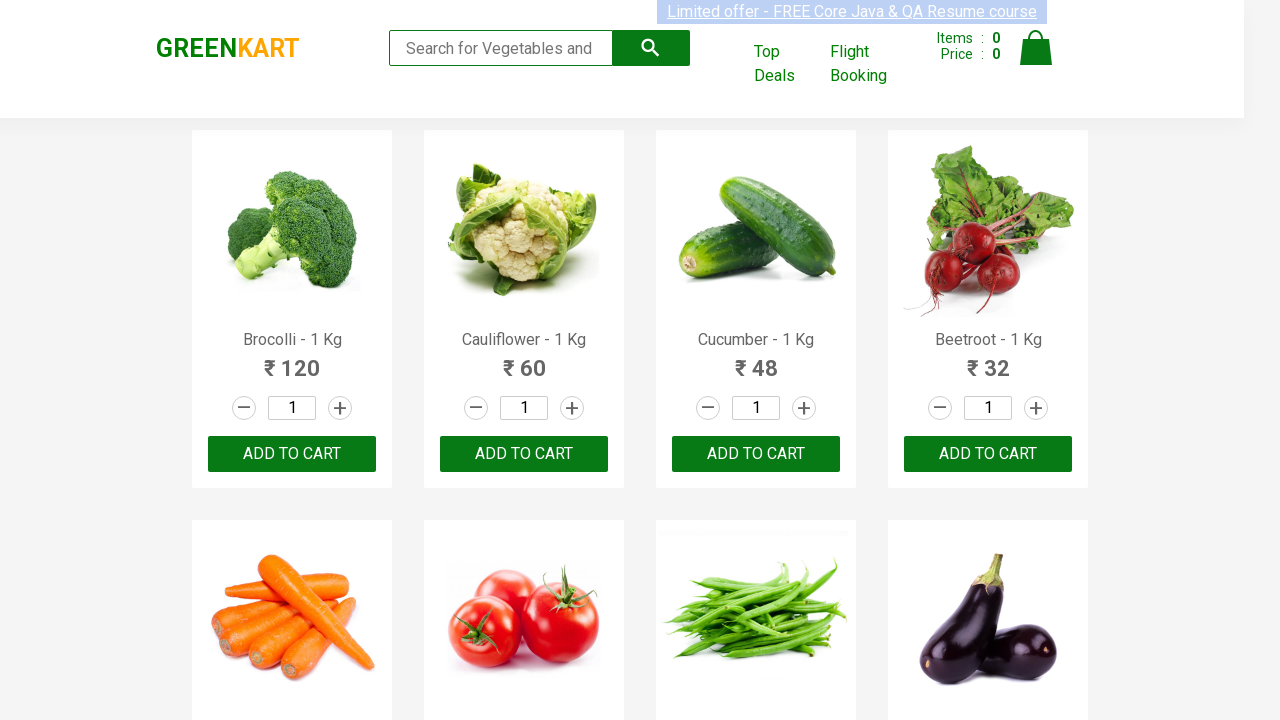

Clicked on top deals link to navigate to table page at (787, 64) on xpath=//a[@class='cart-header-navlink'][1]
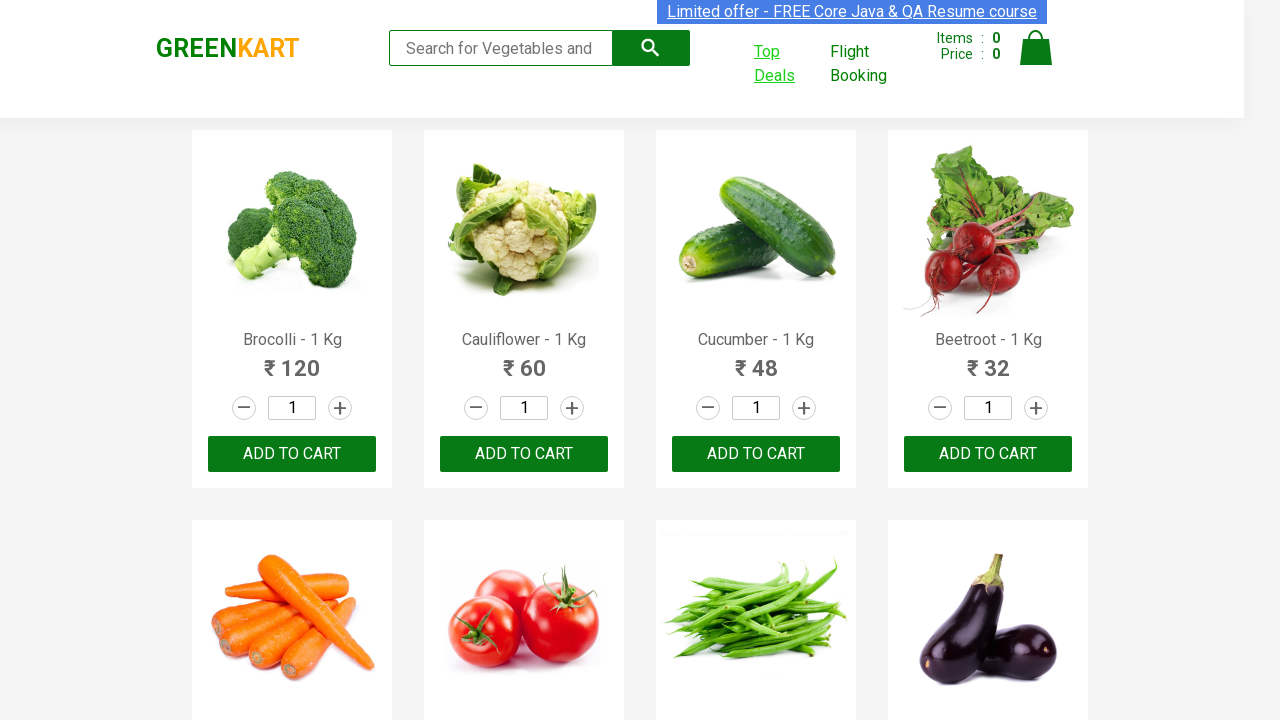

Clicked on descending sort icon at (521, 212) on xpath=//span[@class='sort-icon sort-descending']
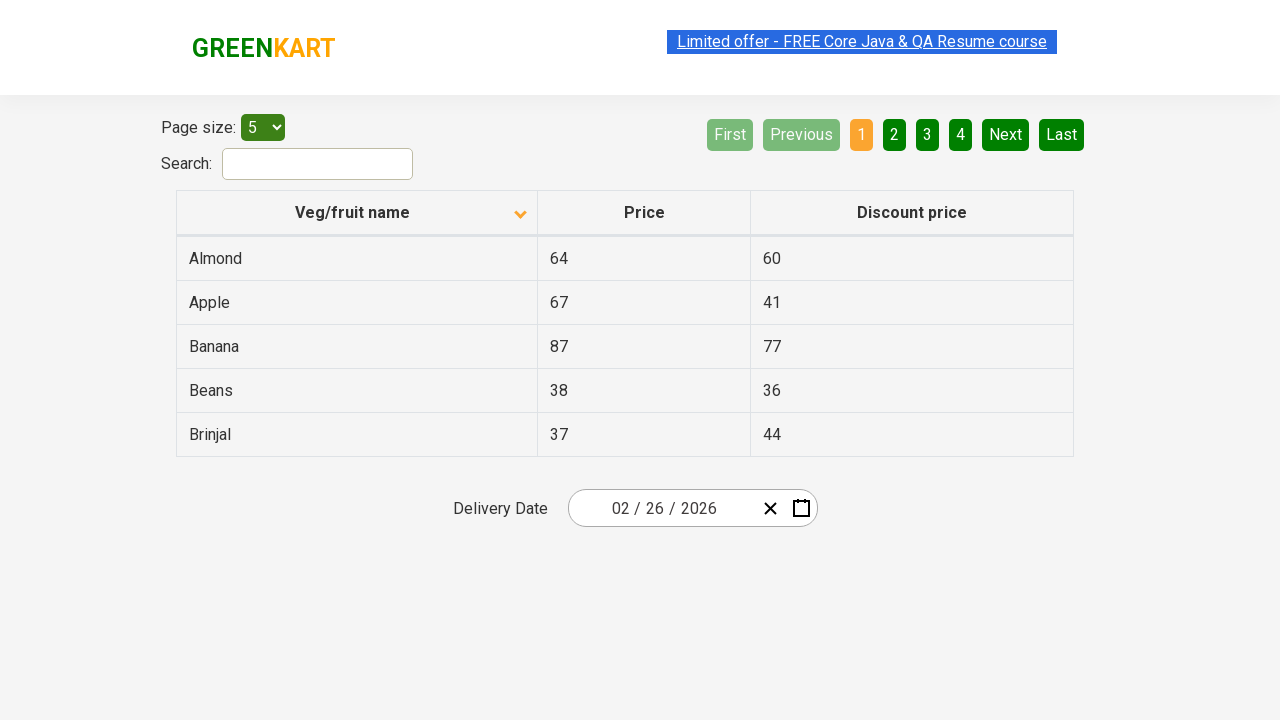

Clicked on first column header to sort at (357, 213) on xpath=//tr/th[1]
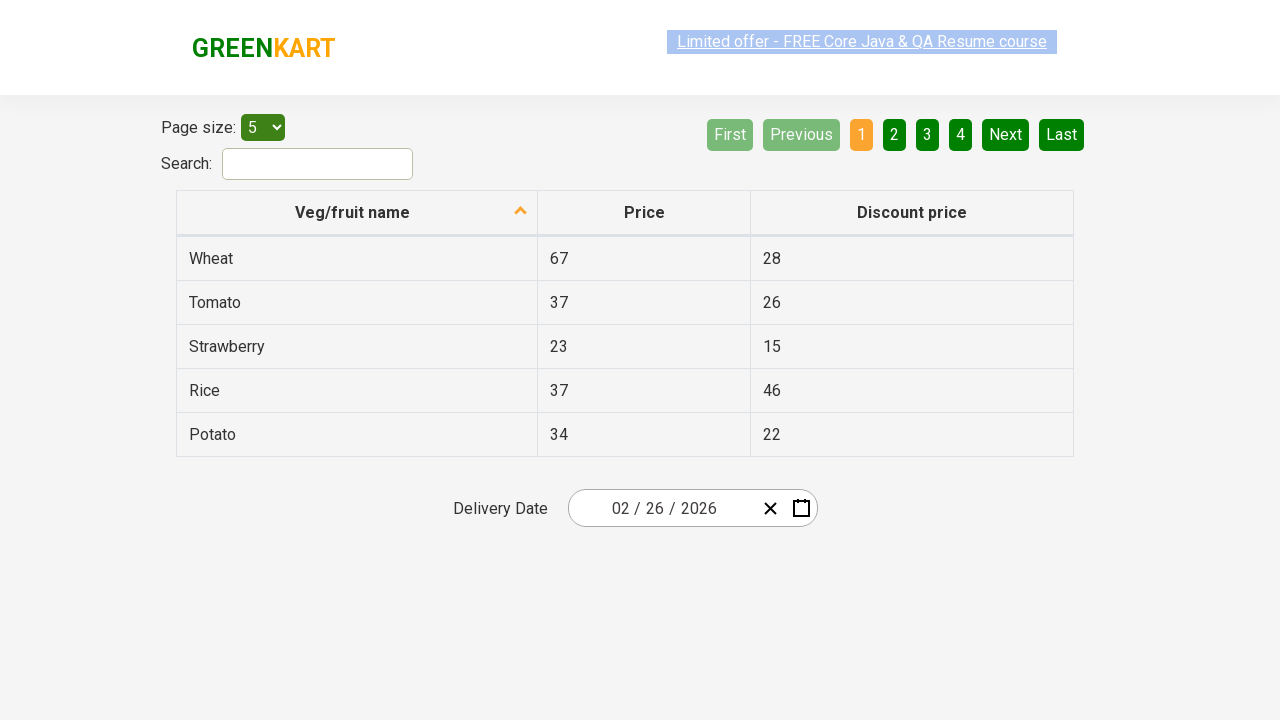

Table elements loaded
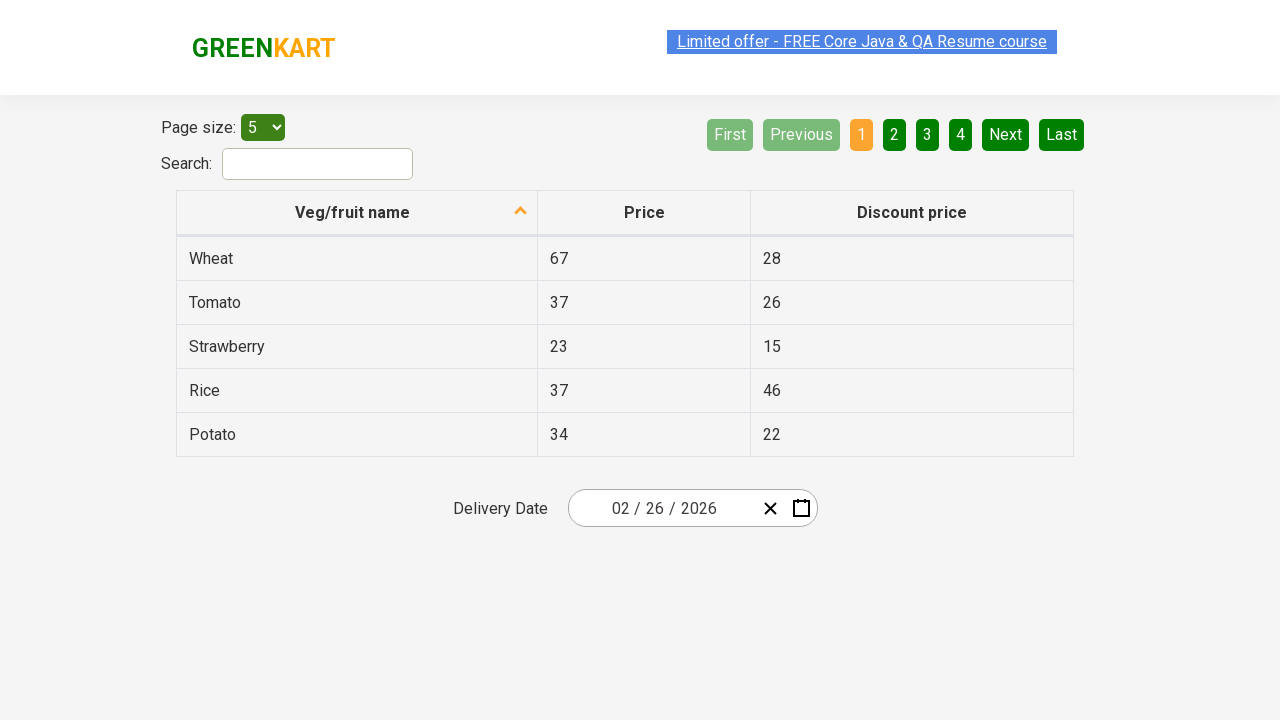

Searched for Orange element in current page
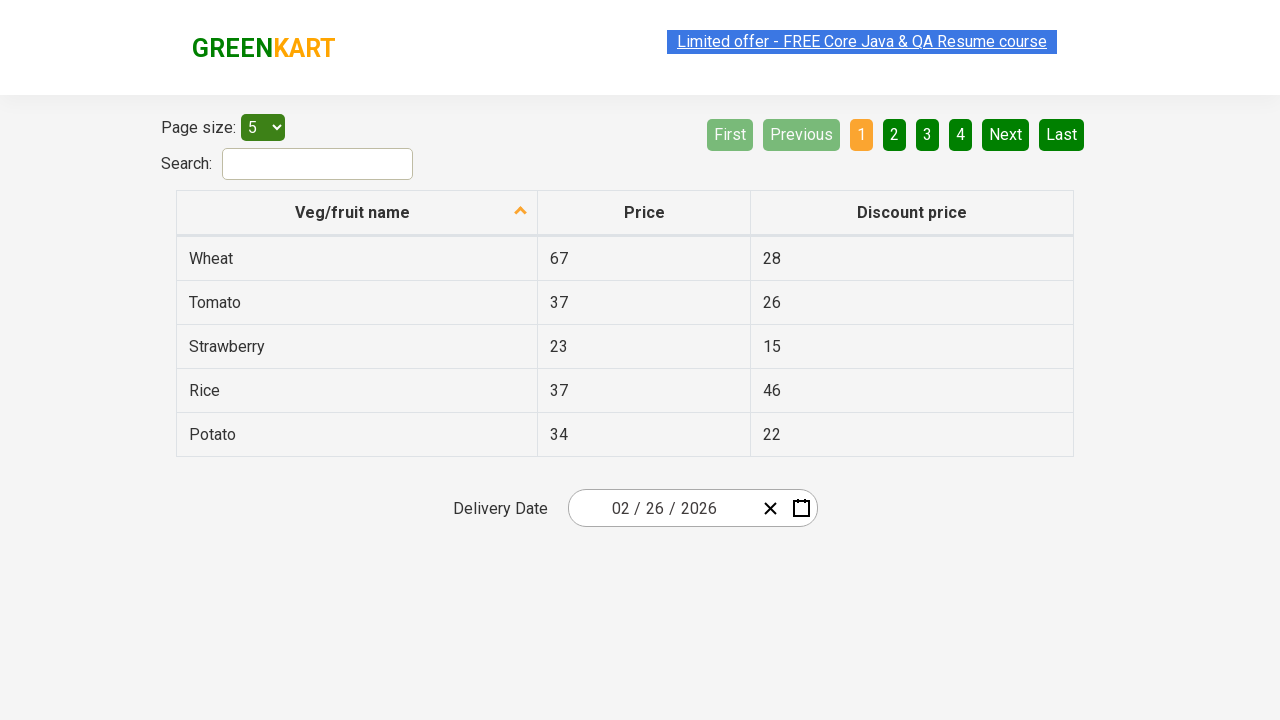

Orange not found on current page, clicked next page button at (928, 135) on xpath=//ul/li[5]
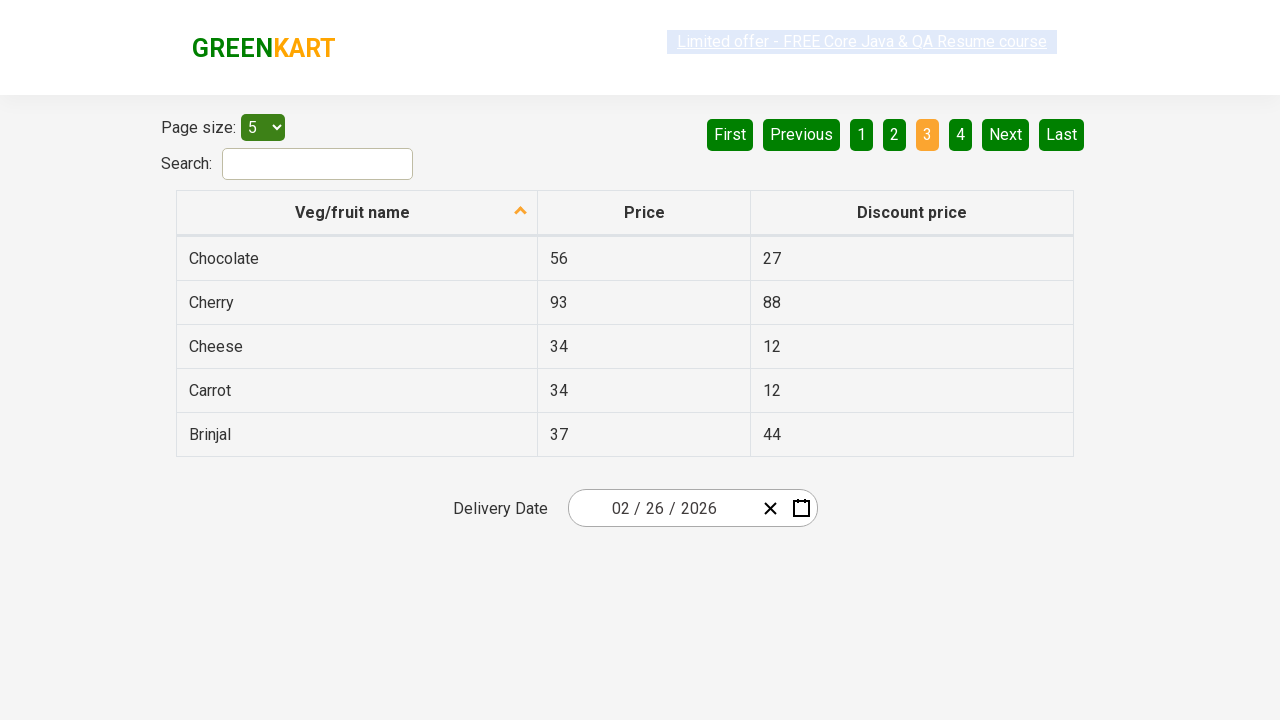

Next page table elements loaded
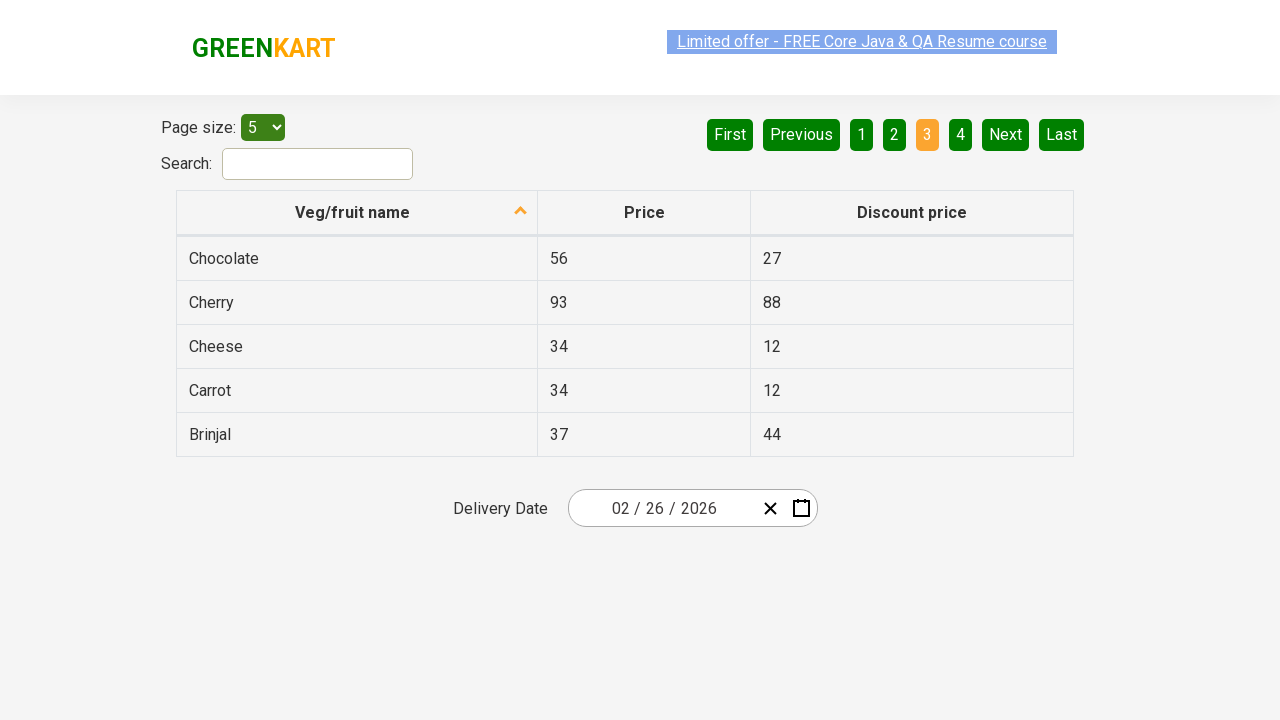

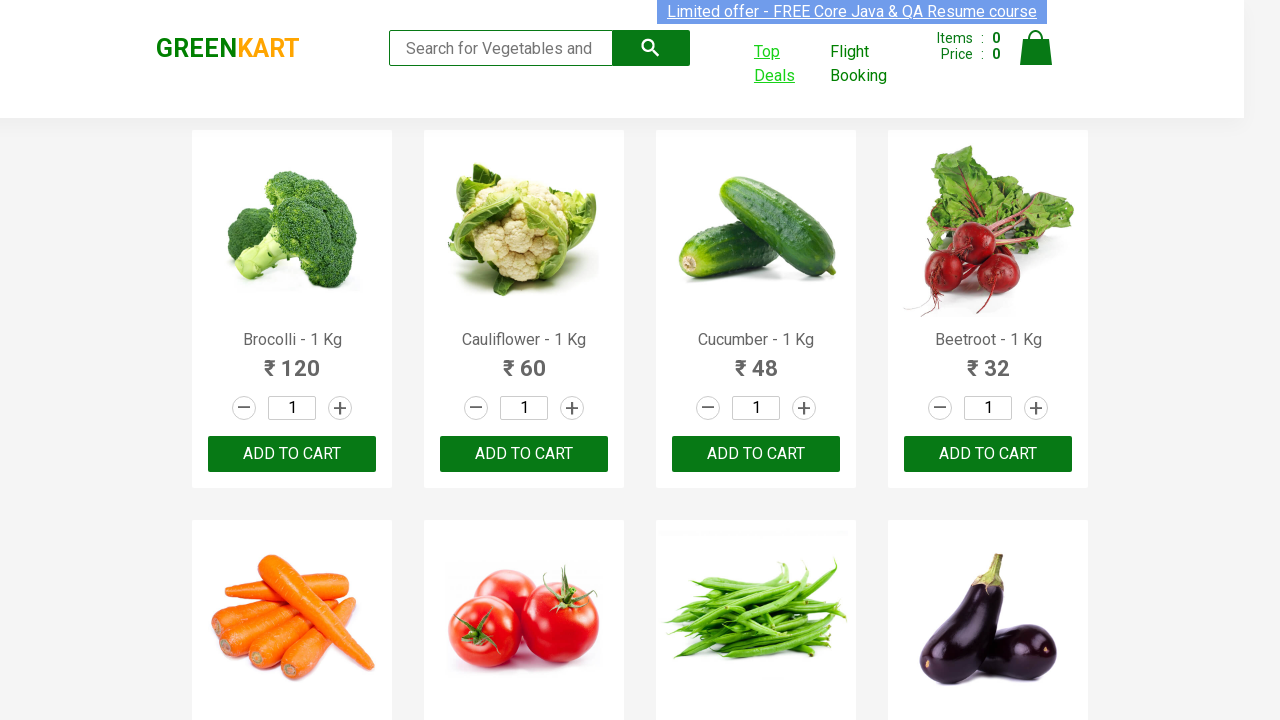